Tests the division operation on a basic calculator by dividing 10 by 3 and verifying the result is 3.33

Starting URL: https://testsheepnz.github.io/BasicCalculator.html

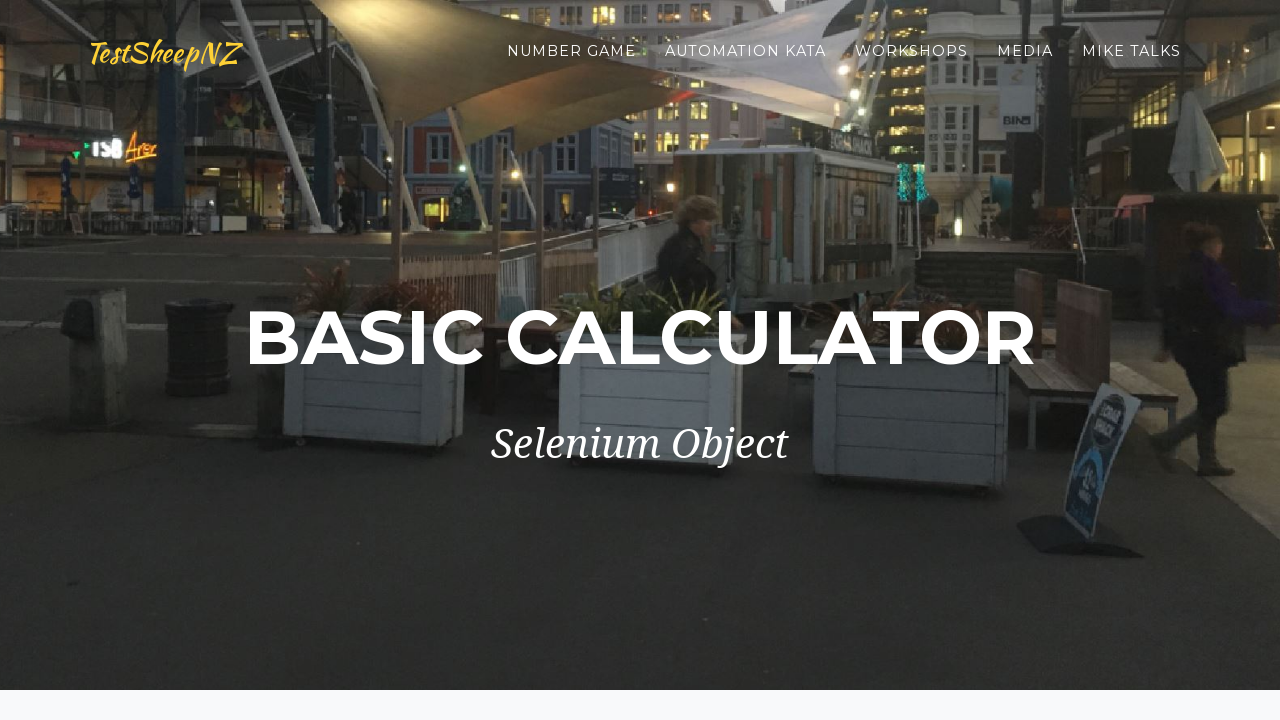

Filled first number field with 10 on #number1Field
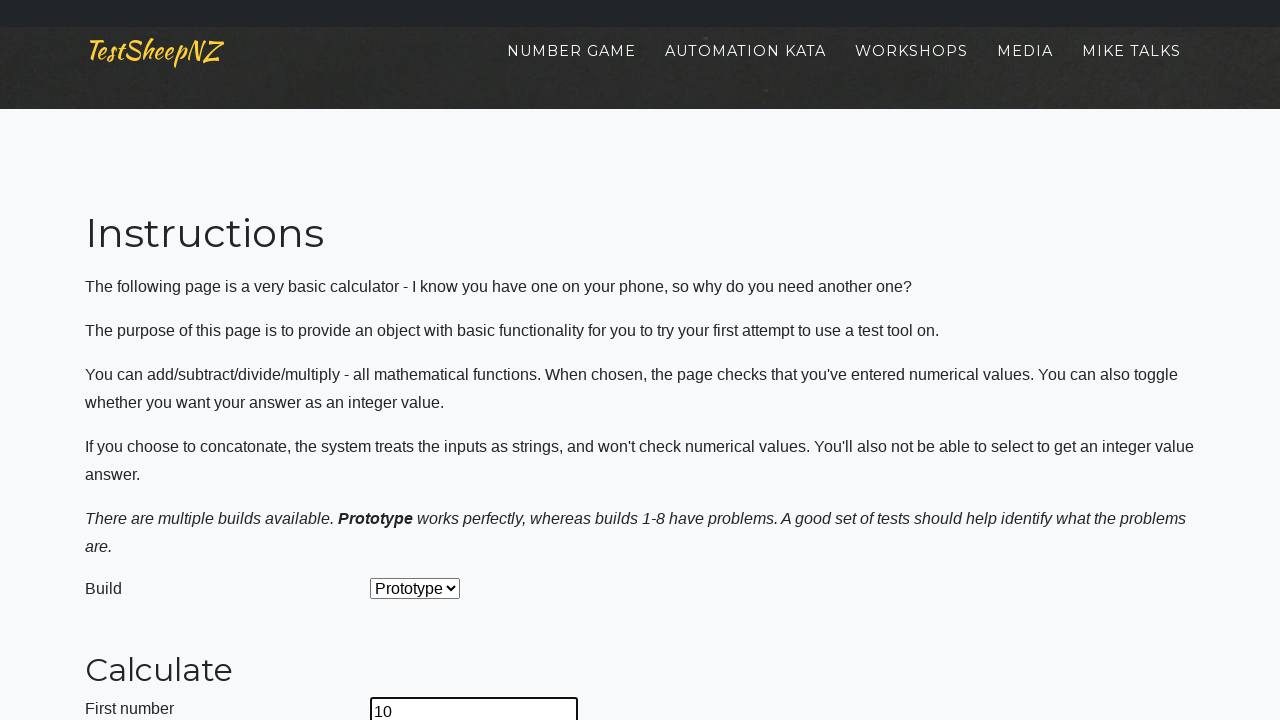

Filled second number field with 3 on #number2Field
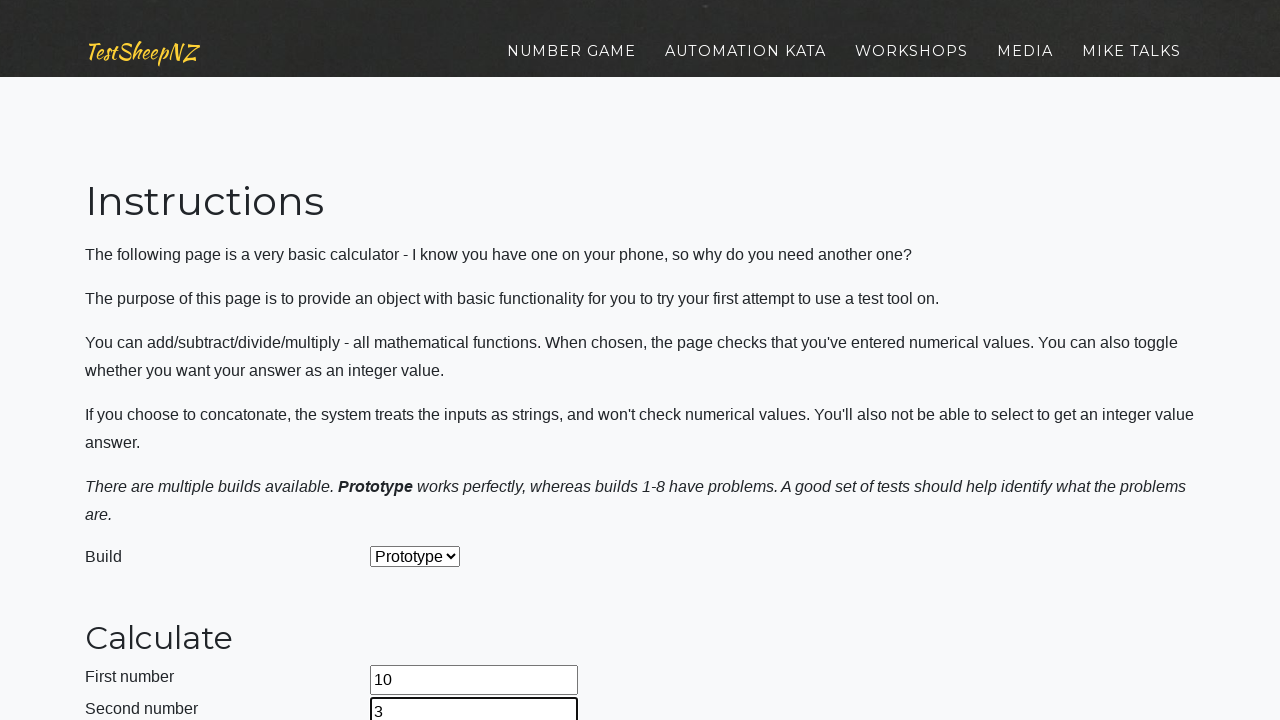

Selected Divide operation from dropdown on #selectOperationDropdown
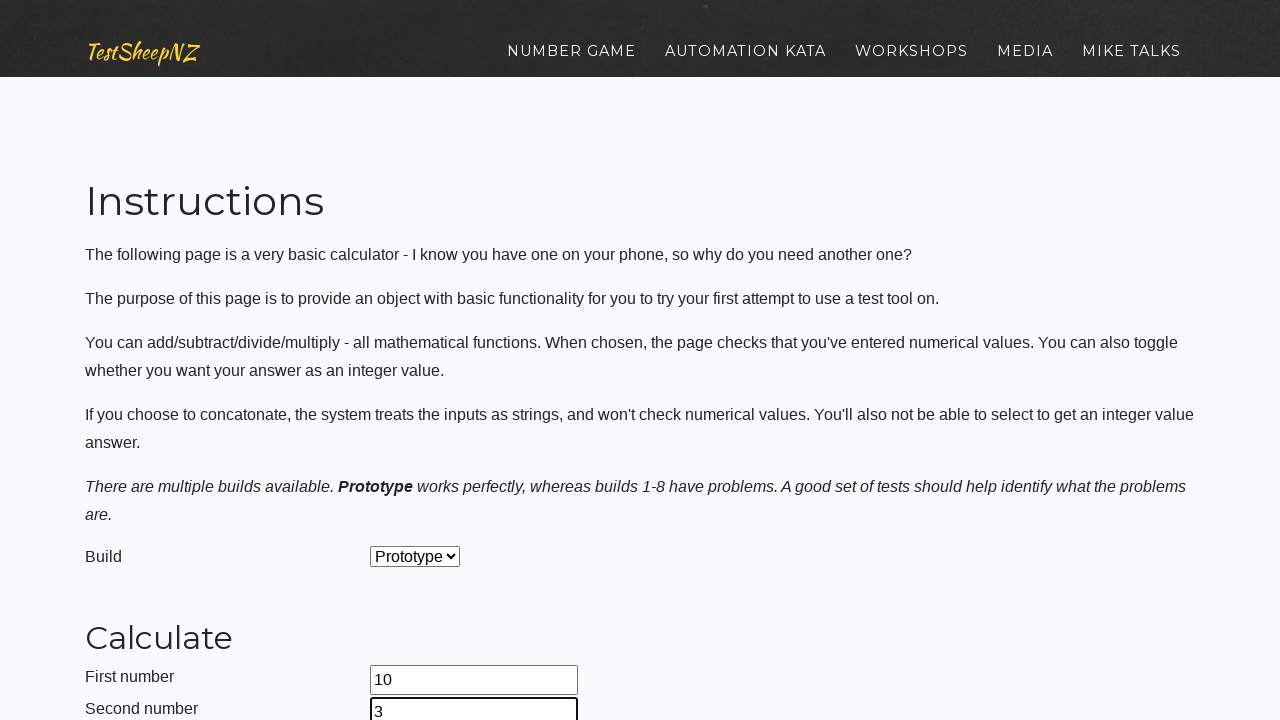

Clicked calculate button at (422, 361) on #calculateButton
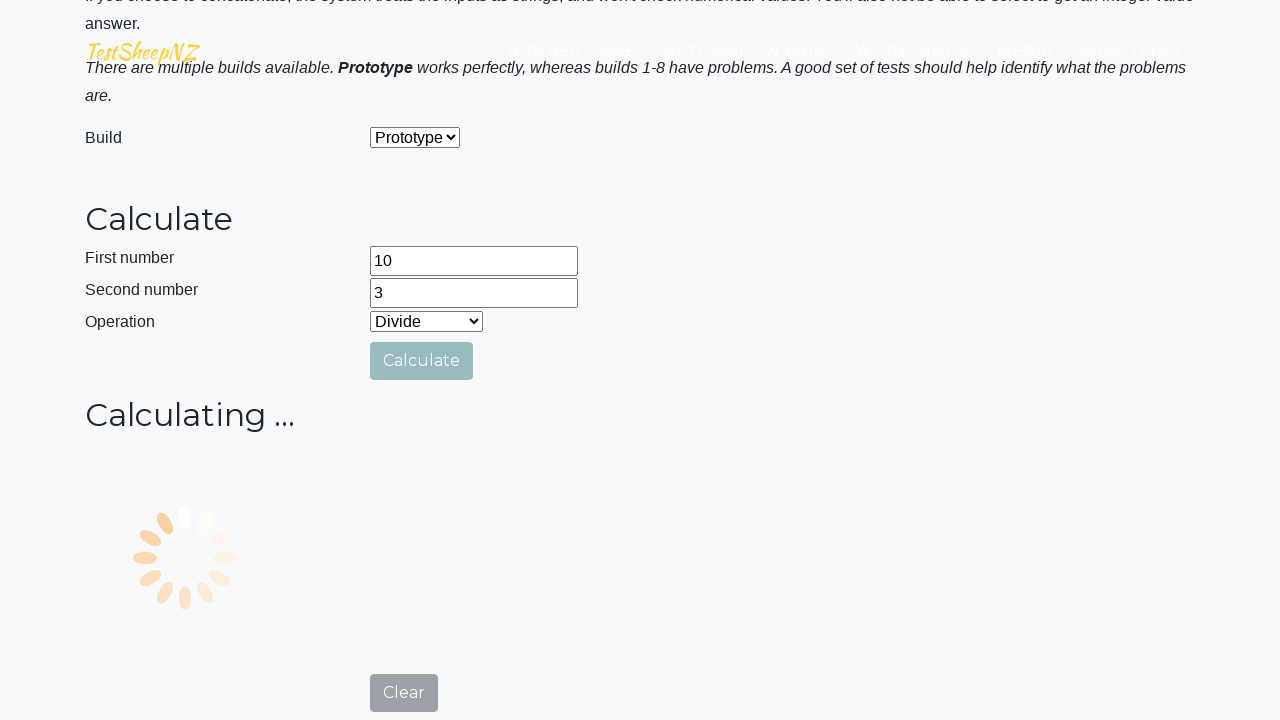

Result field appeared with answer 3.33
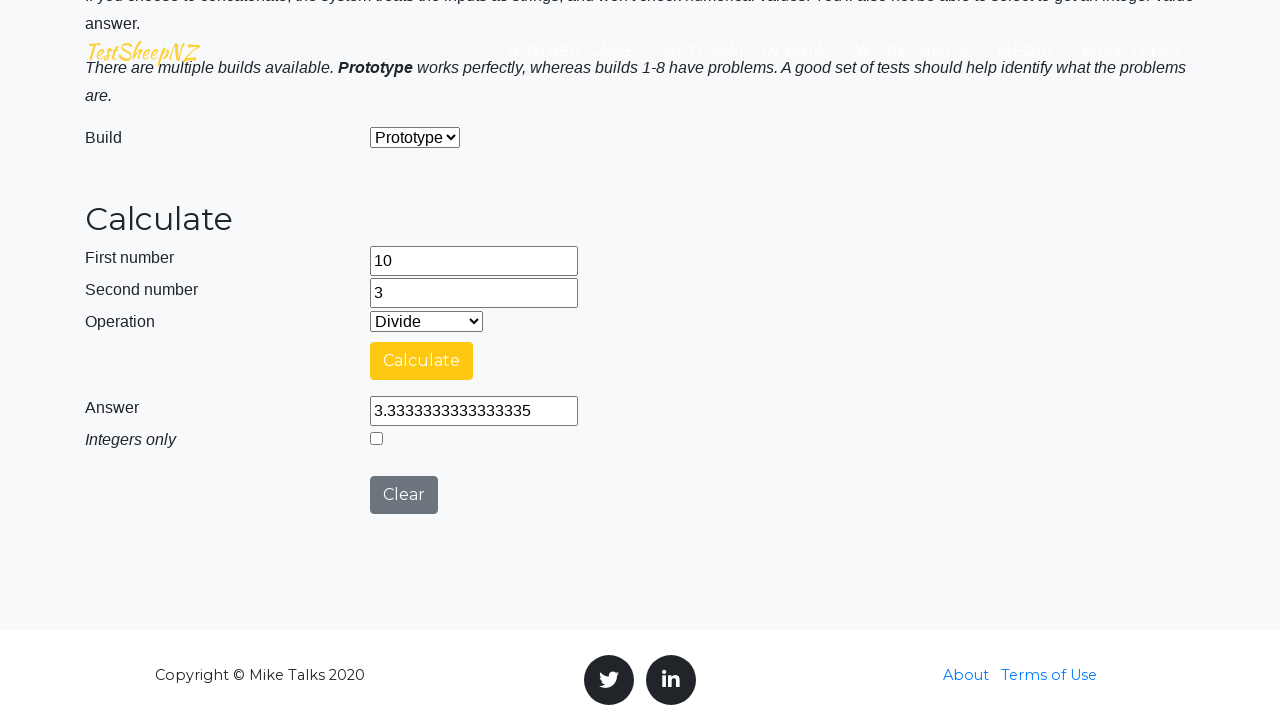

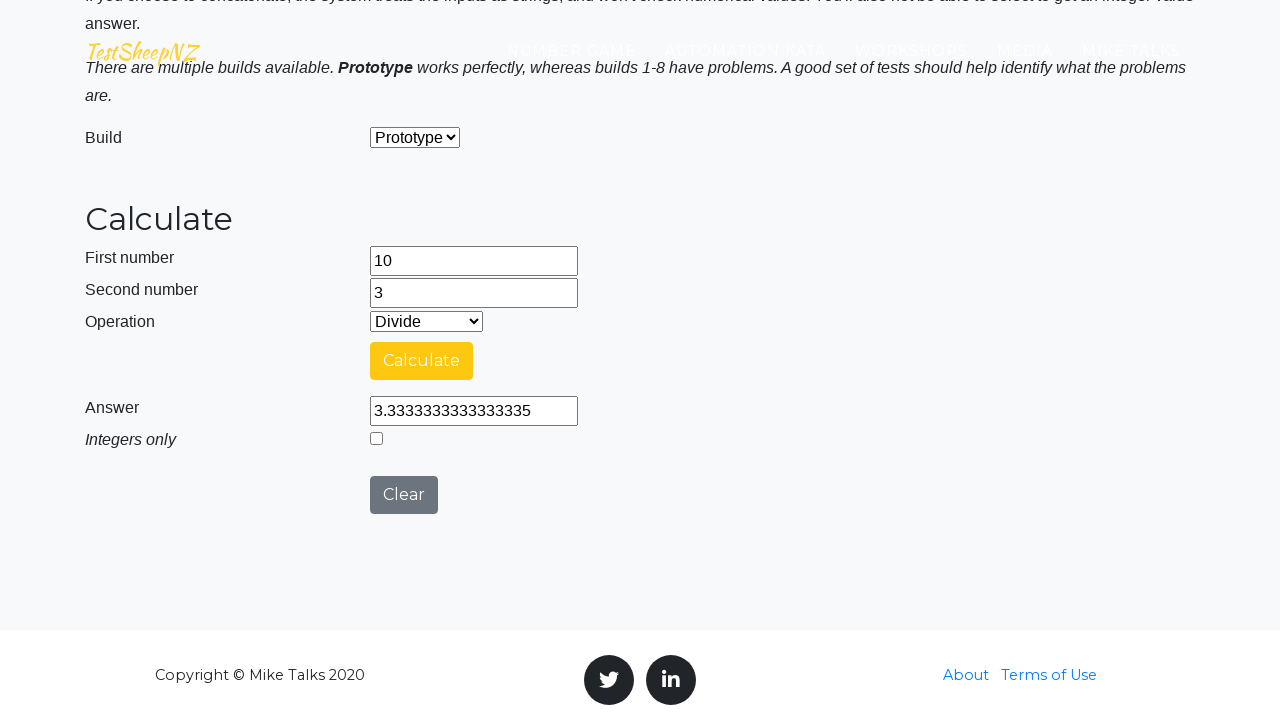